Tests dropdown selection by index, selecting different options sequentially

Starting URL: https://the-internet.herokuapp.com/dropdown

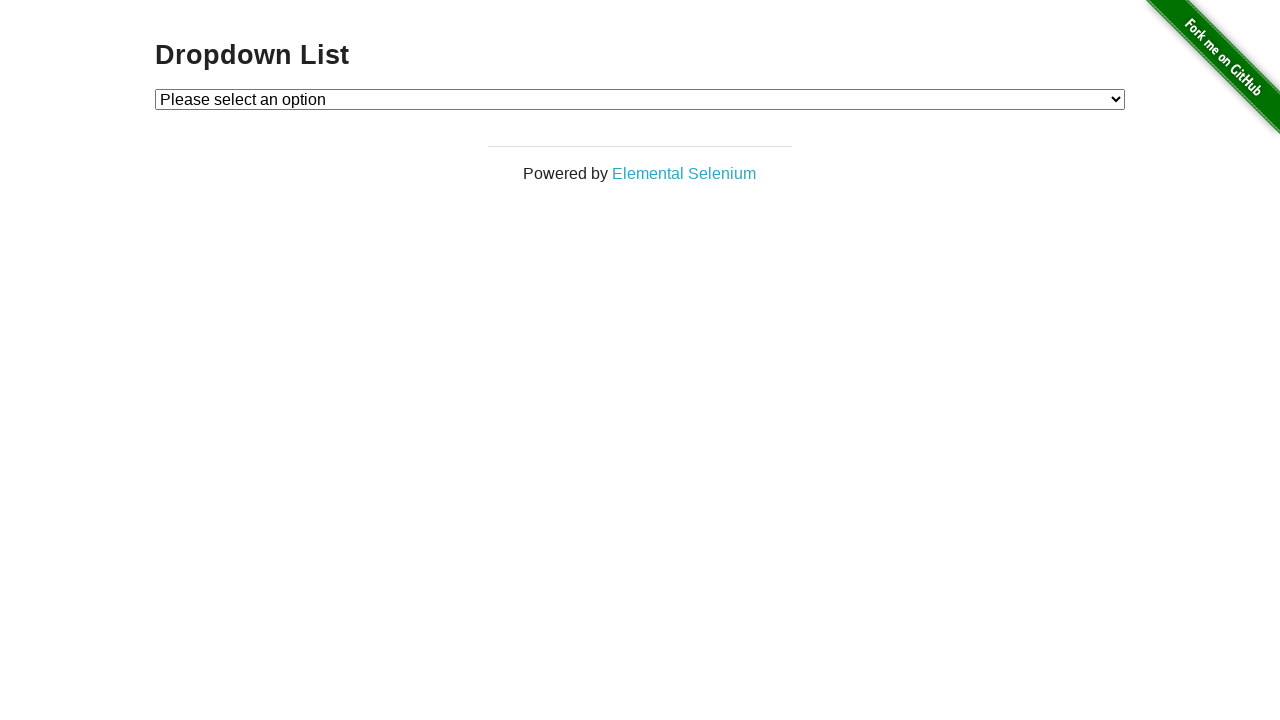

Located dropdown element
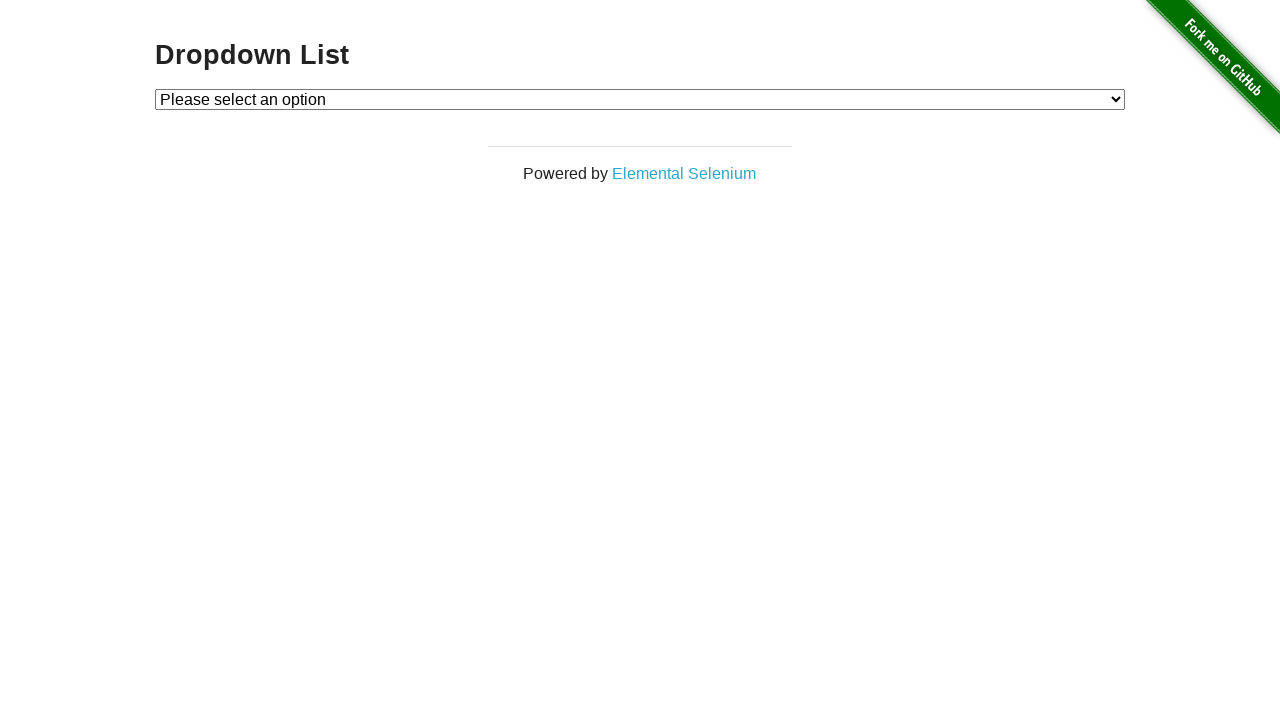

Selected dropdown option at index 1 on #dropdown
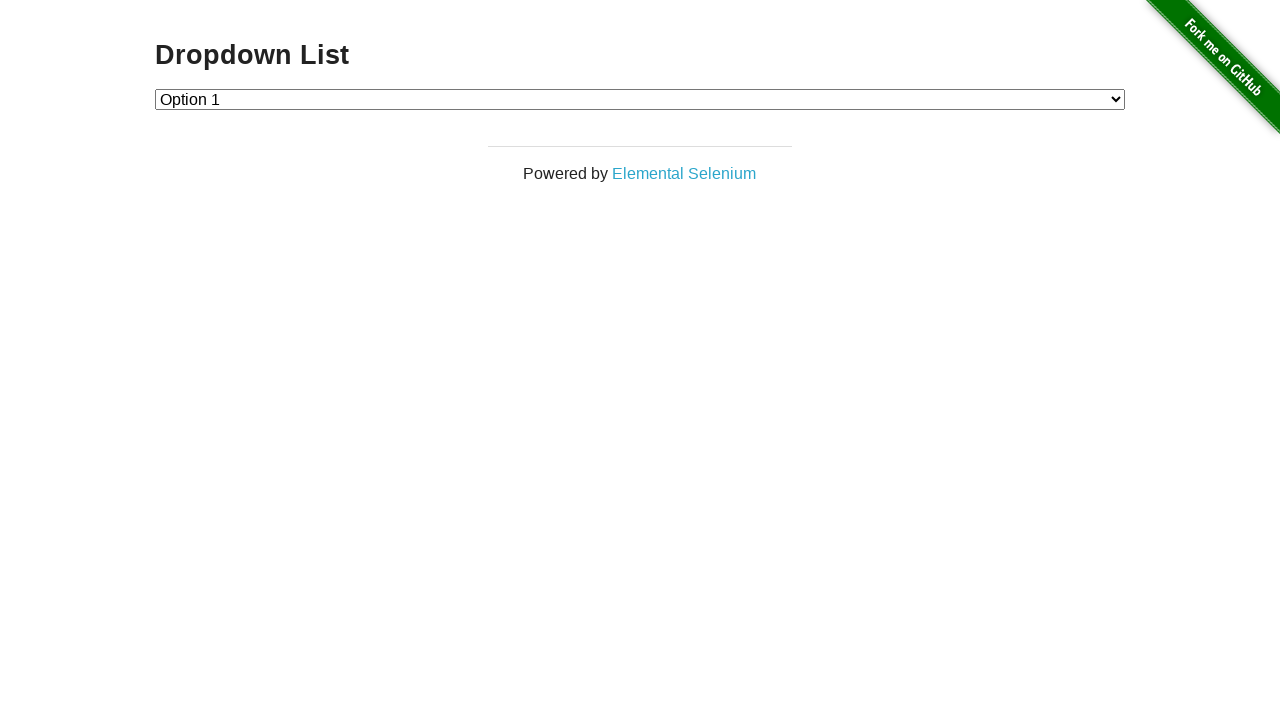

Waited 3 seconds after selecting index 1
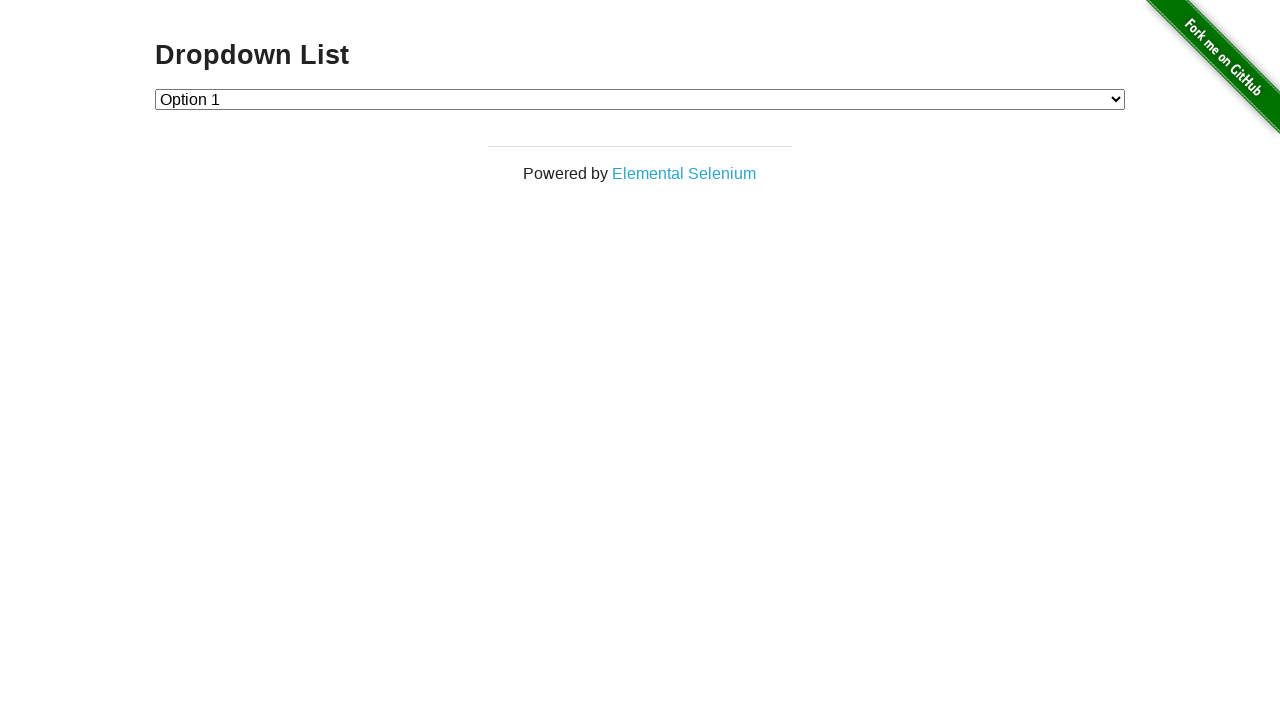

Selected dropdown option at index 2 on #dropdown
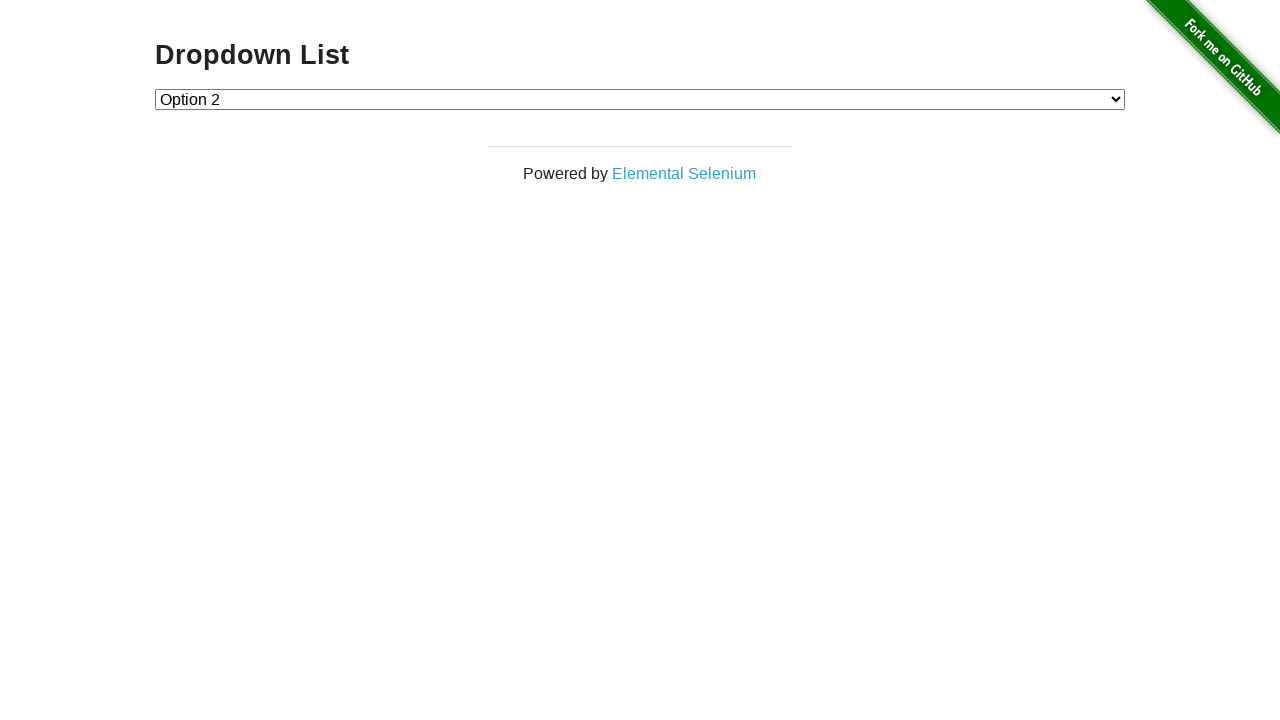

Waited 3 seconds after selecting index 2
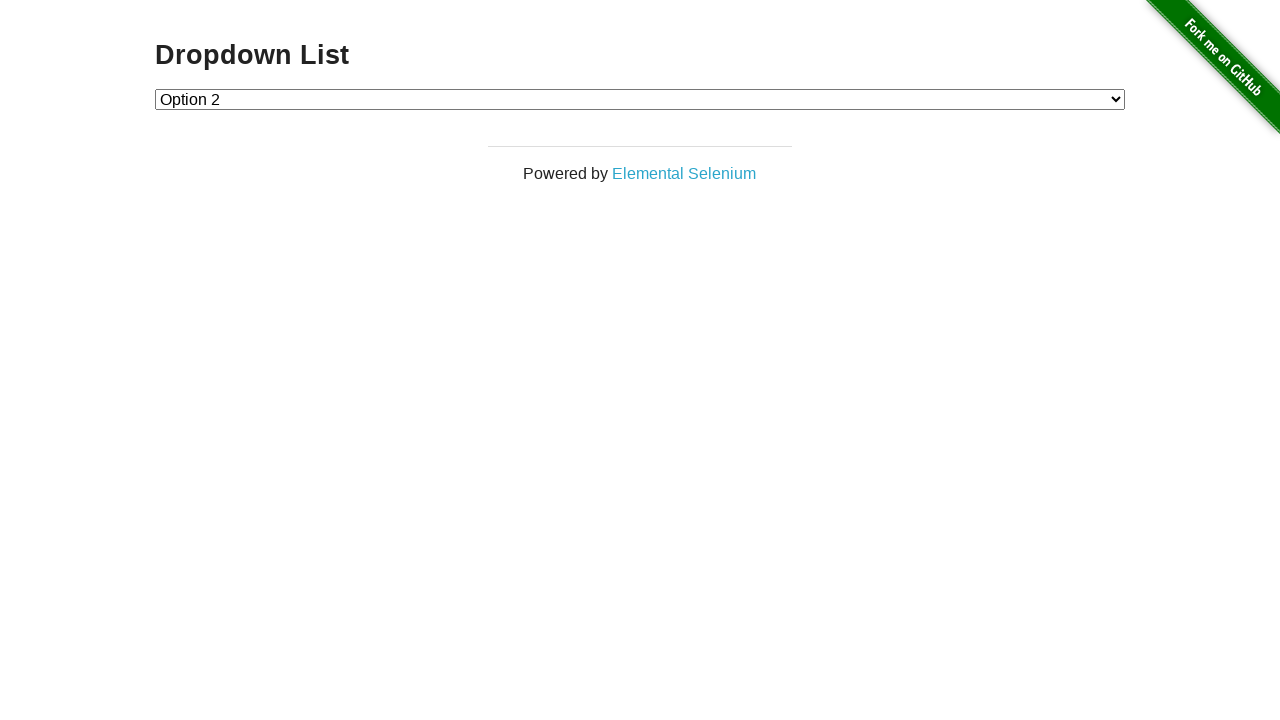

Selected dropdown option at index 1 again on #dropdown
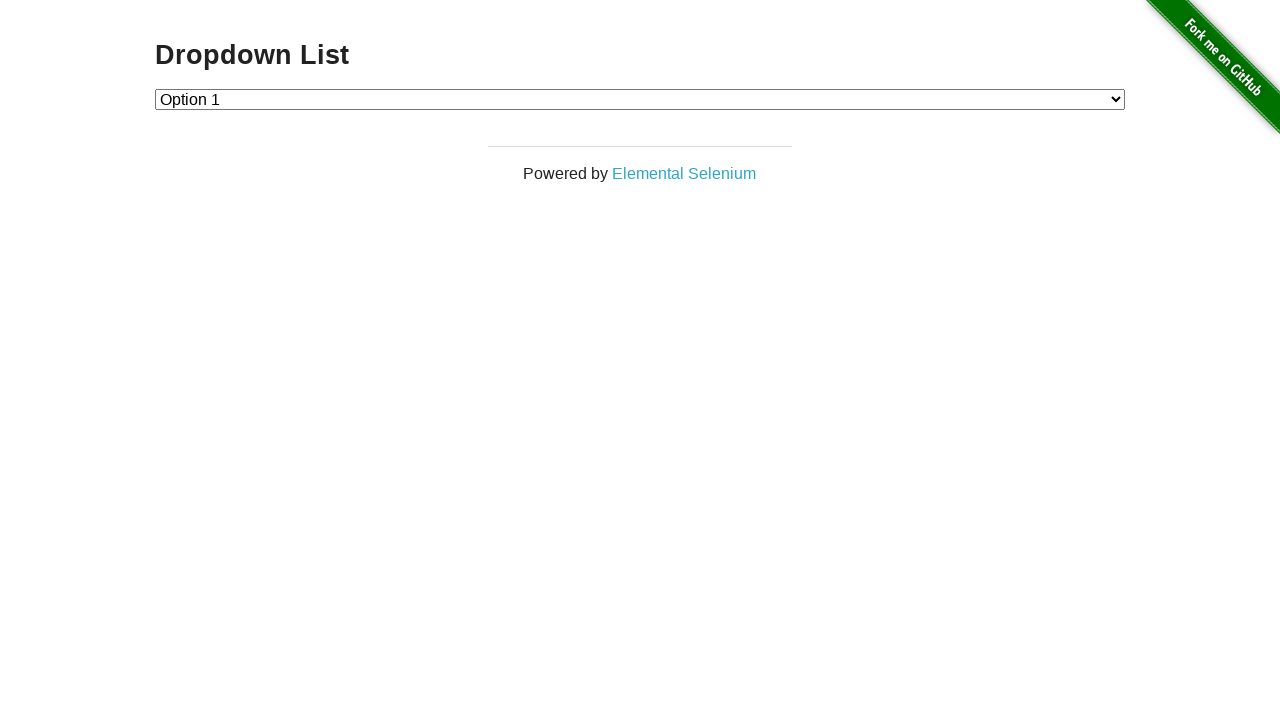

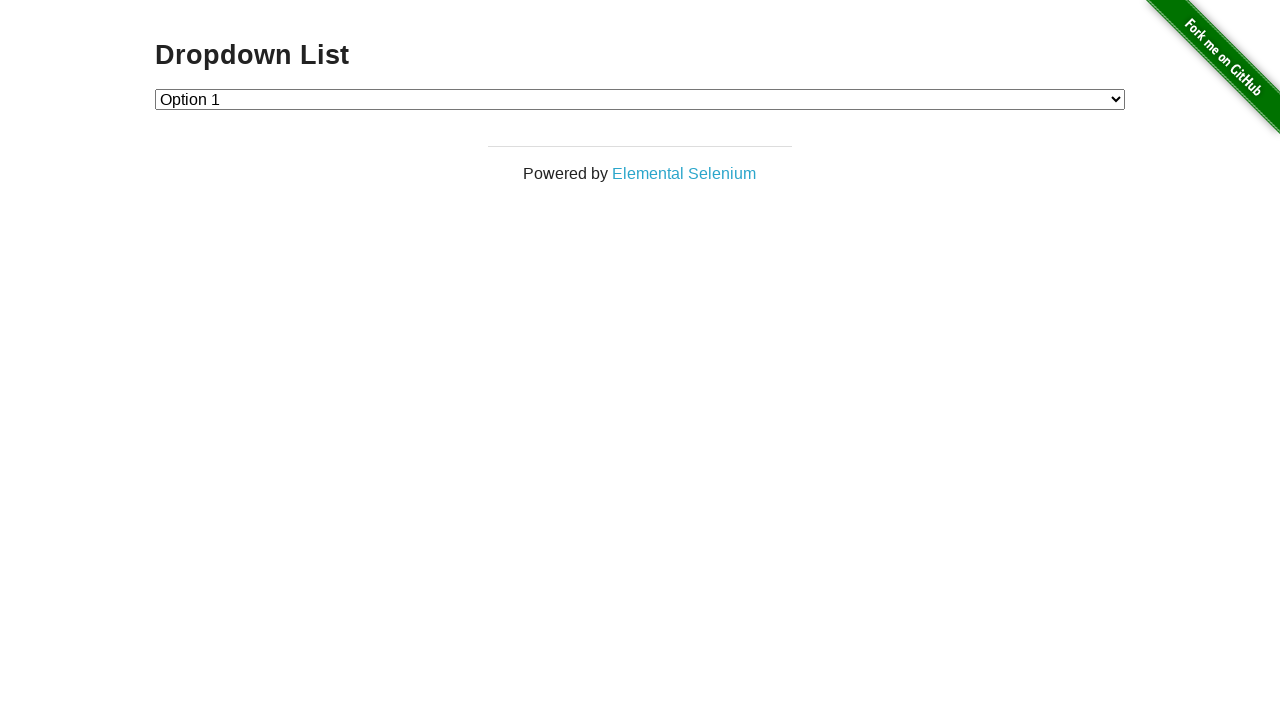